Tests handling a JavaScript prompt alert by clicking a button to trigger the prompt, entering text into the prompt input field, and accepting it

Starting URL: https://the-internet.herokuapp.com/javascript_alerts

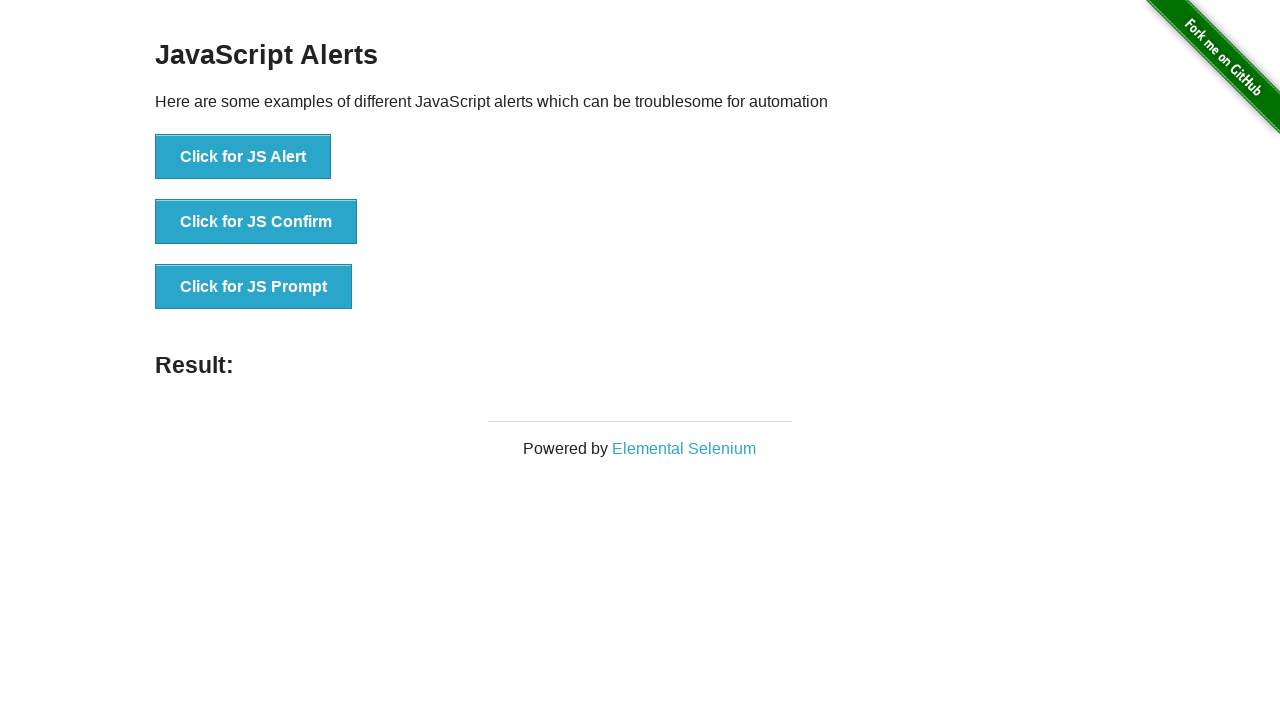

Set up dialog handler to accept prompt with text 'Greetings from Playwright!'
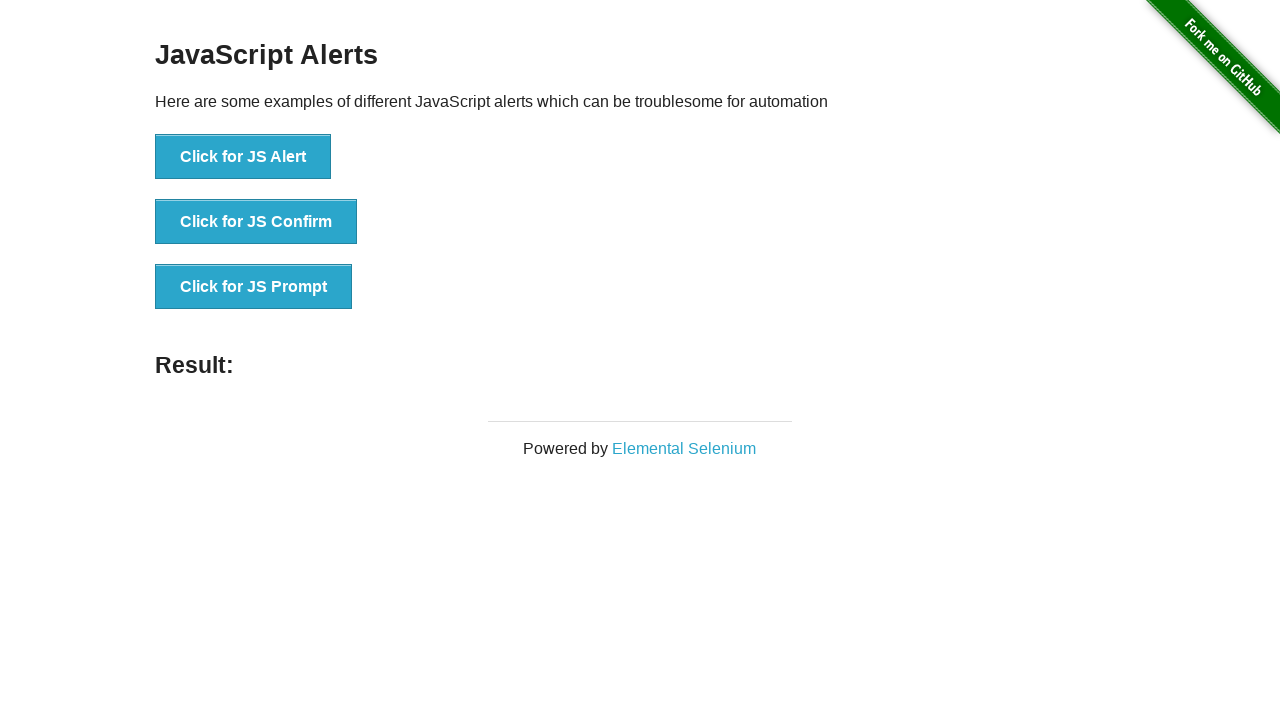

Clicked 'Click for JS Prompt' button to trigger the prompt alert at (254, 287) on xpath=//button[text()='Click for JS Prompt']
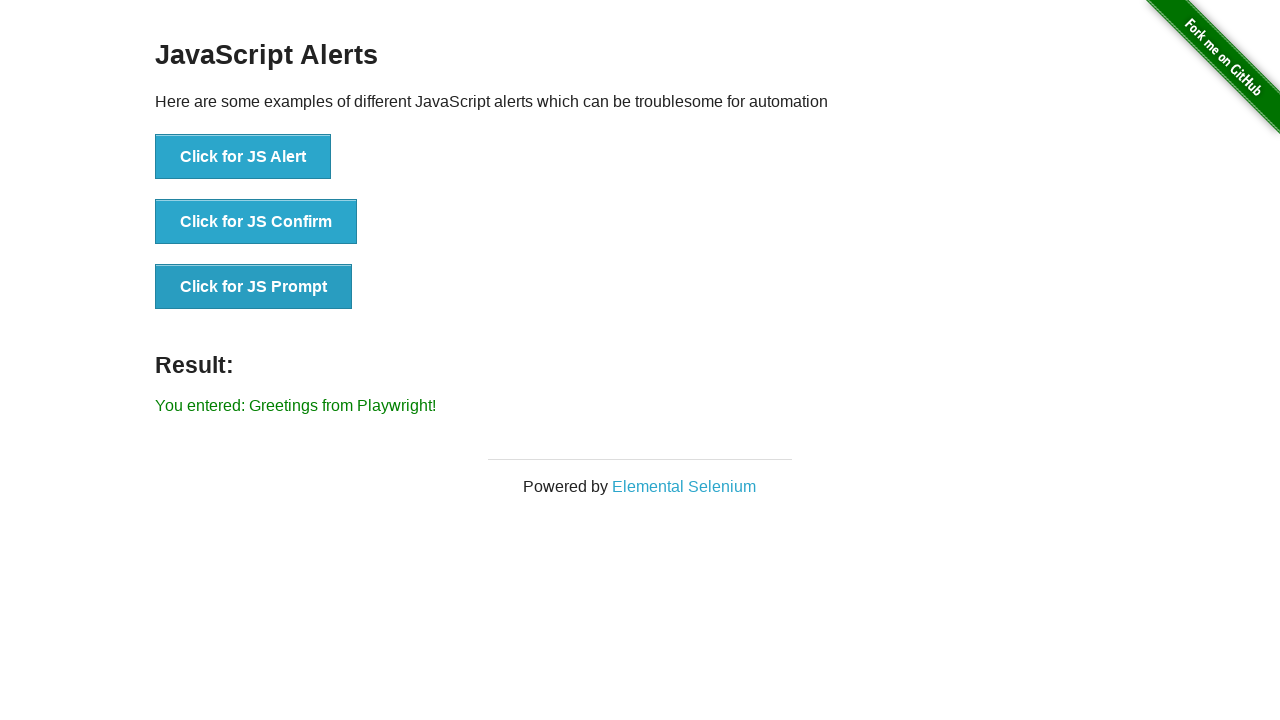

Prompt was accepted and result element loaded
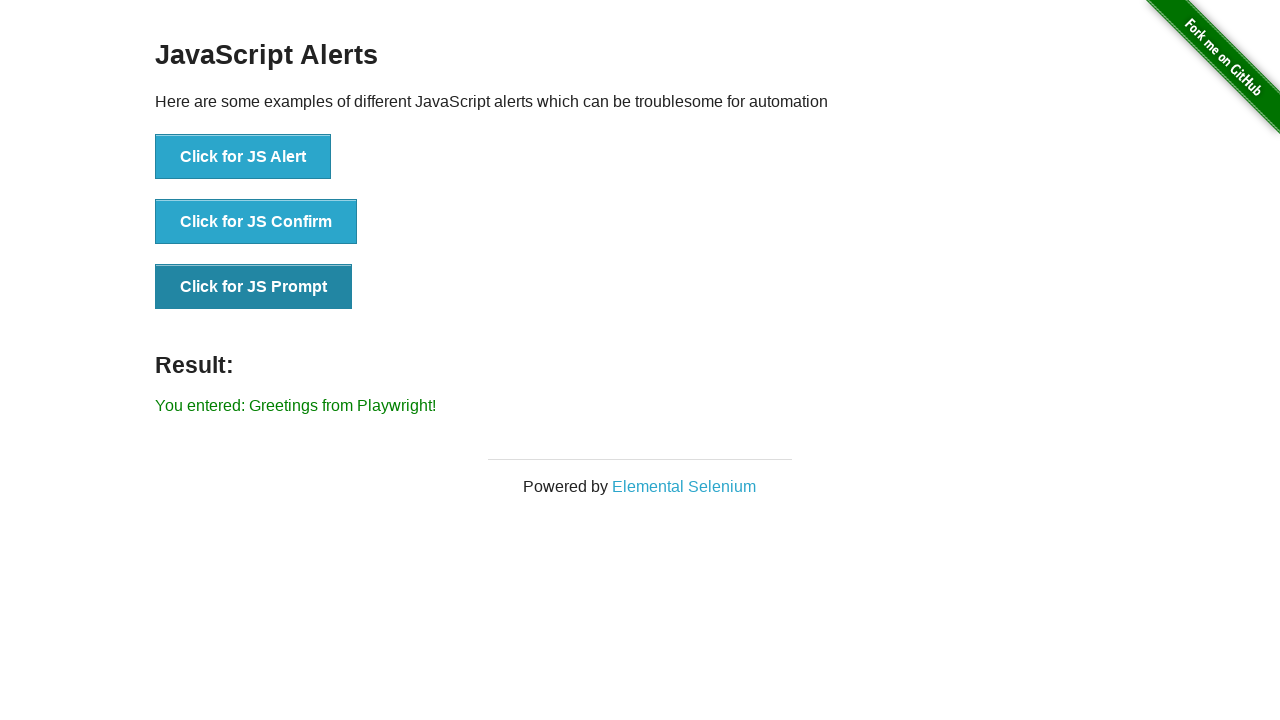

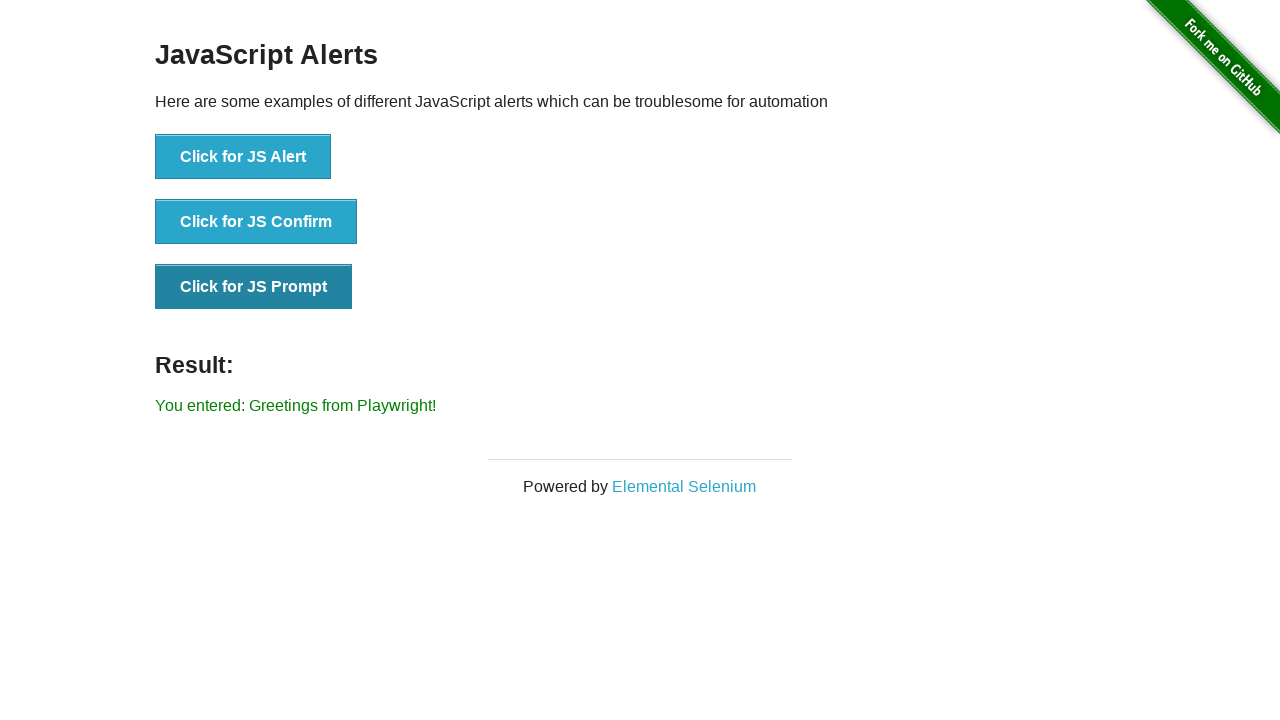